Tests drag and drop functionality by dragging multiple elements (Angular, Mongo, Node icons) to a drop area

Starting URL: https://demo.automationtesting.in/Static.html

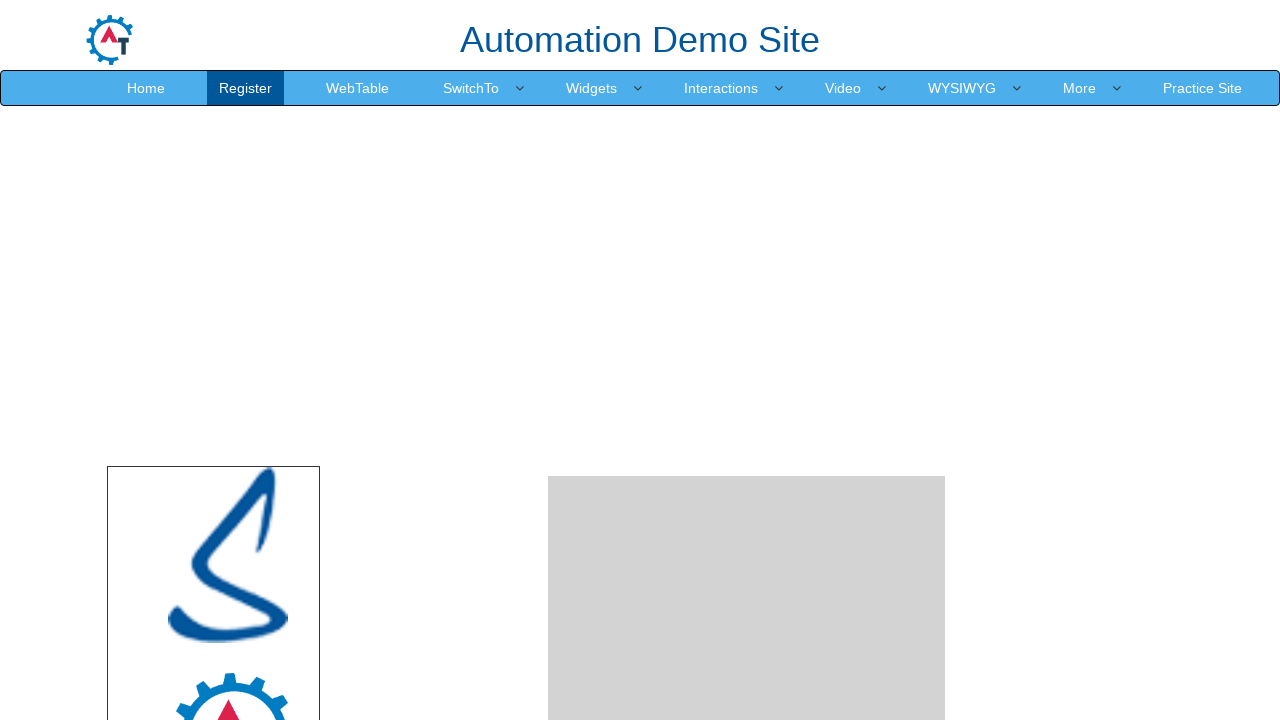

Dragged Angular icon to drop area at (747, 481)
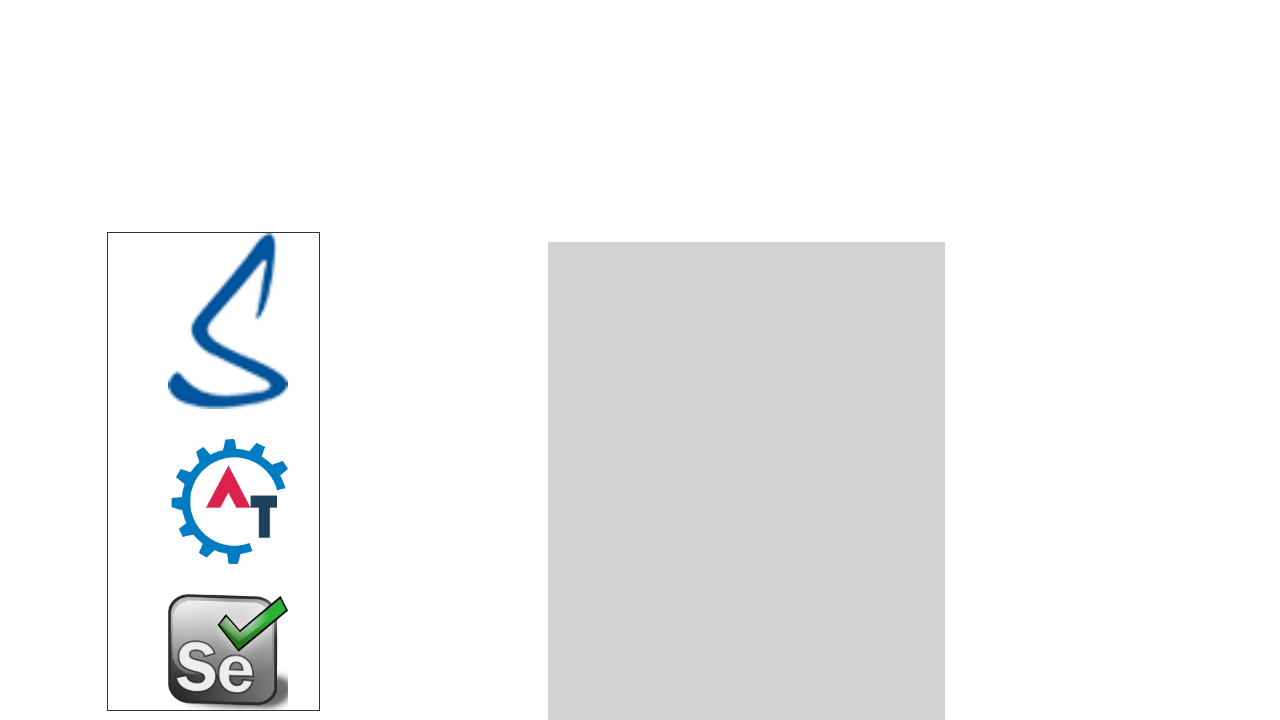

Waited 1000ms between drag and drop actions
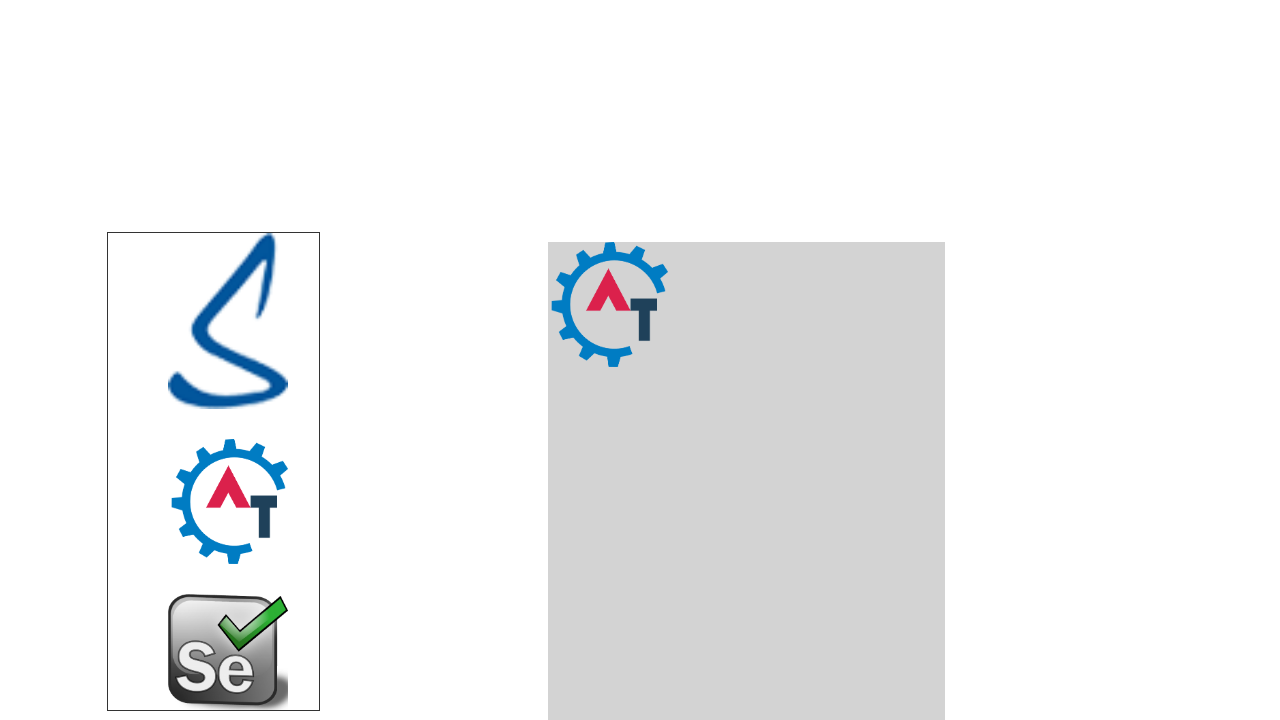

Dragged Mongo icon to drop area at (747, 481)
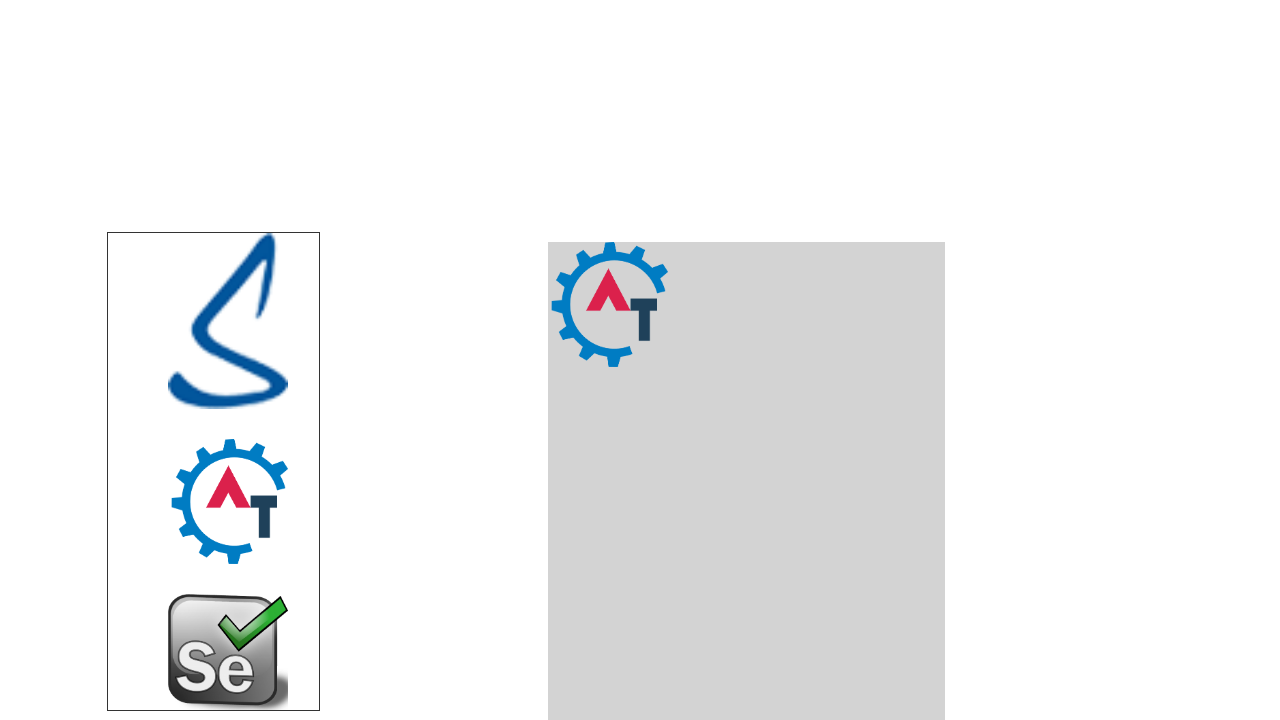

Waited 1000ms between drag and drop actions
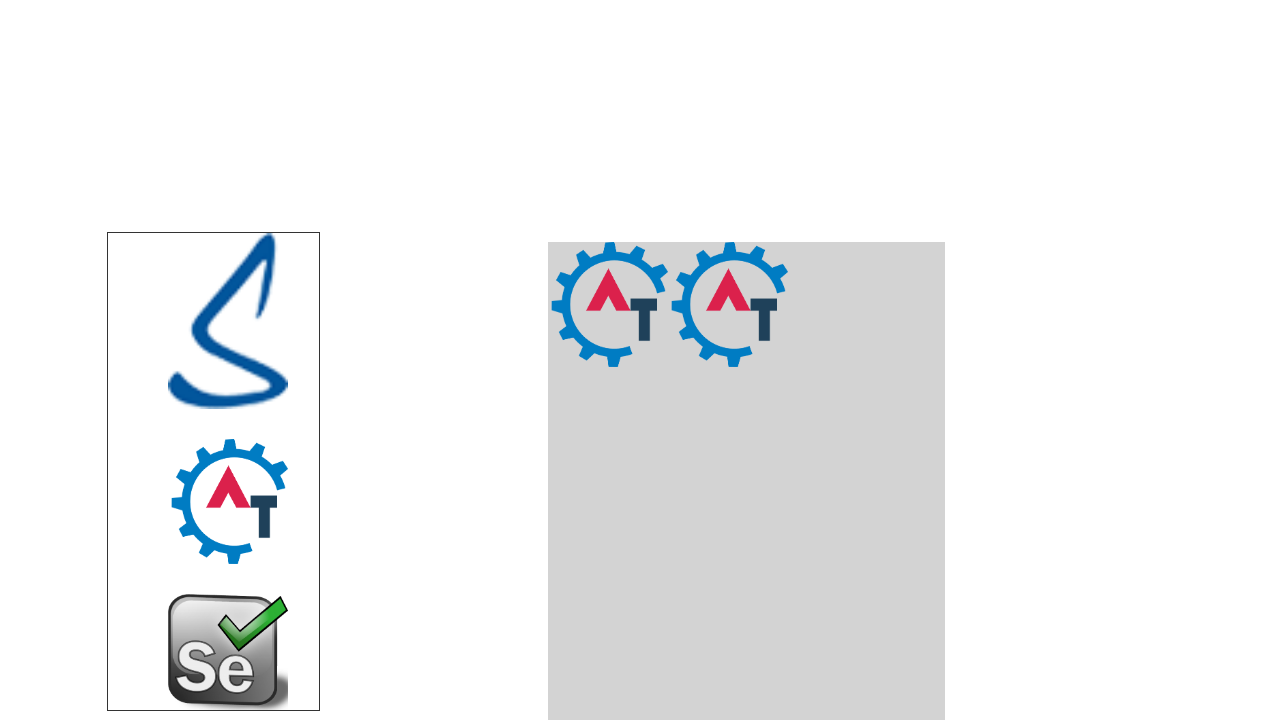

Dragged Node icon to drop area at (747, 481)
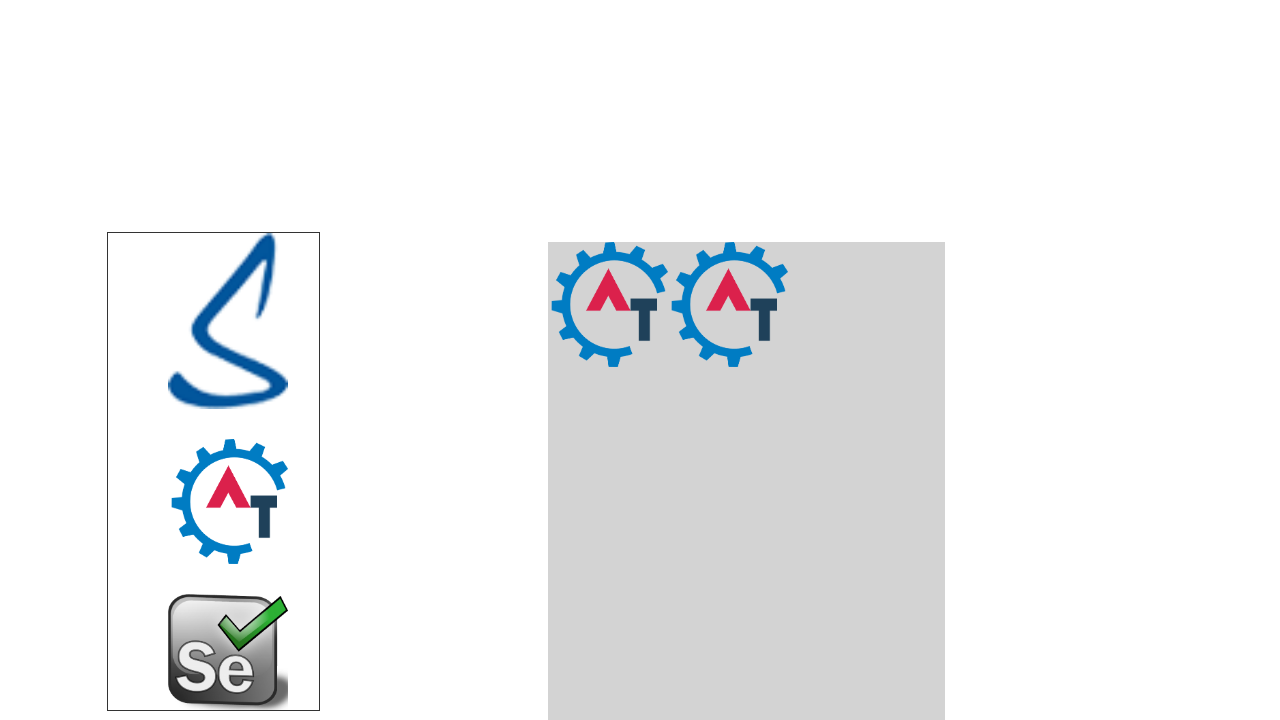

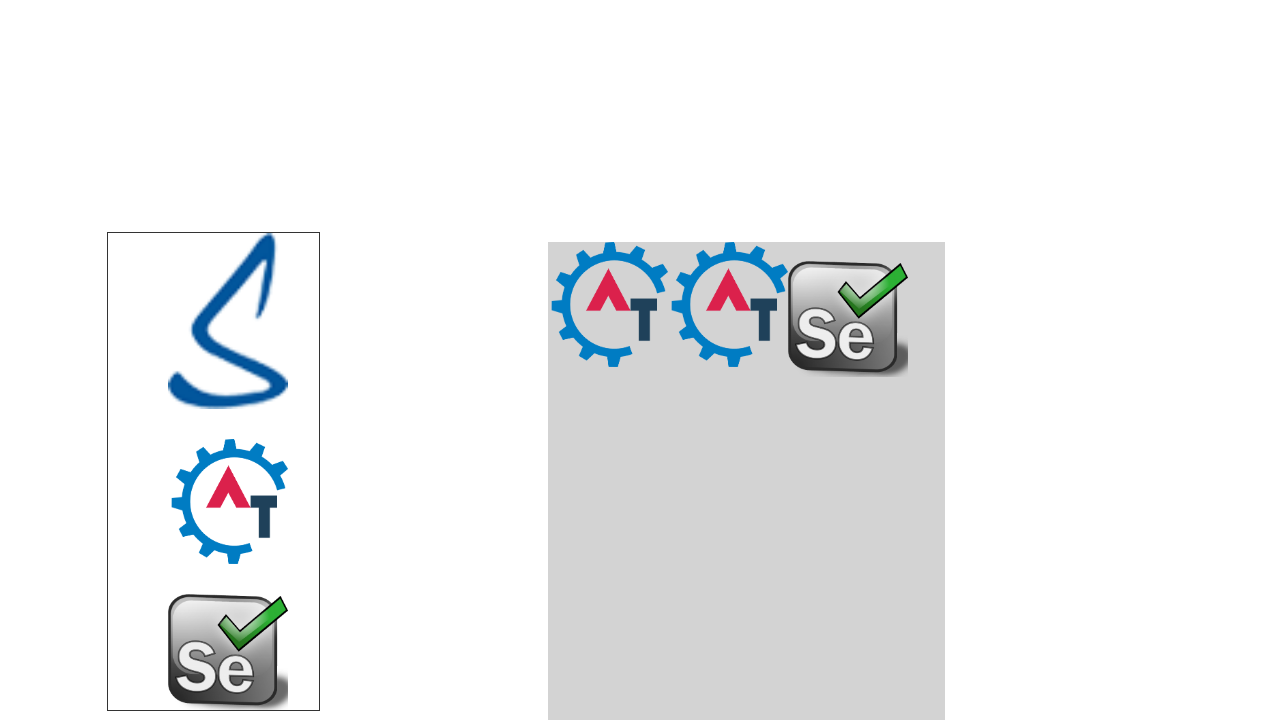